Tests a form submission on DemoQA by filling in full name, email, current address, and permanent address fields, then submitting the form

Starting URL: http://demoqa.com/text-box

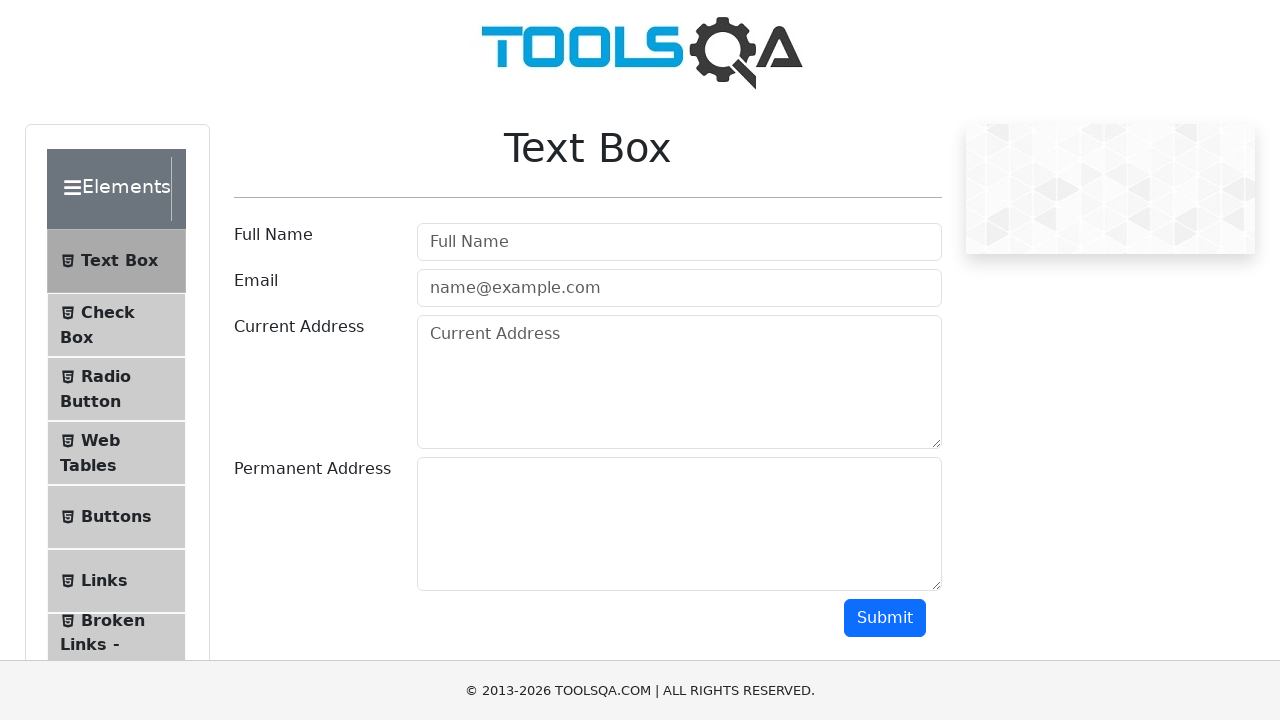

Filled Full Name field with 'Automation' on (//input[@autocomplete='off'])[1]
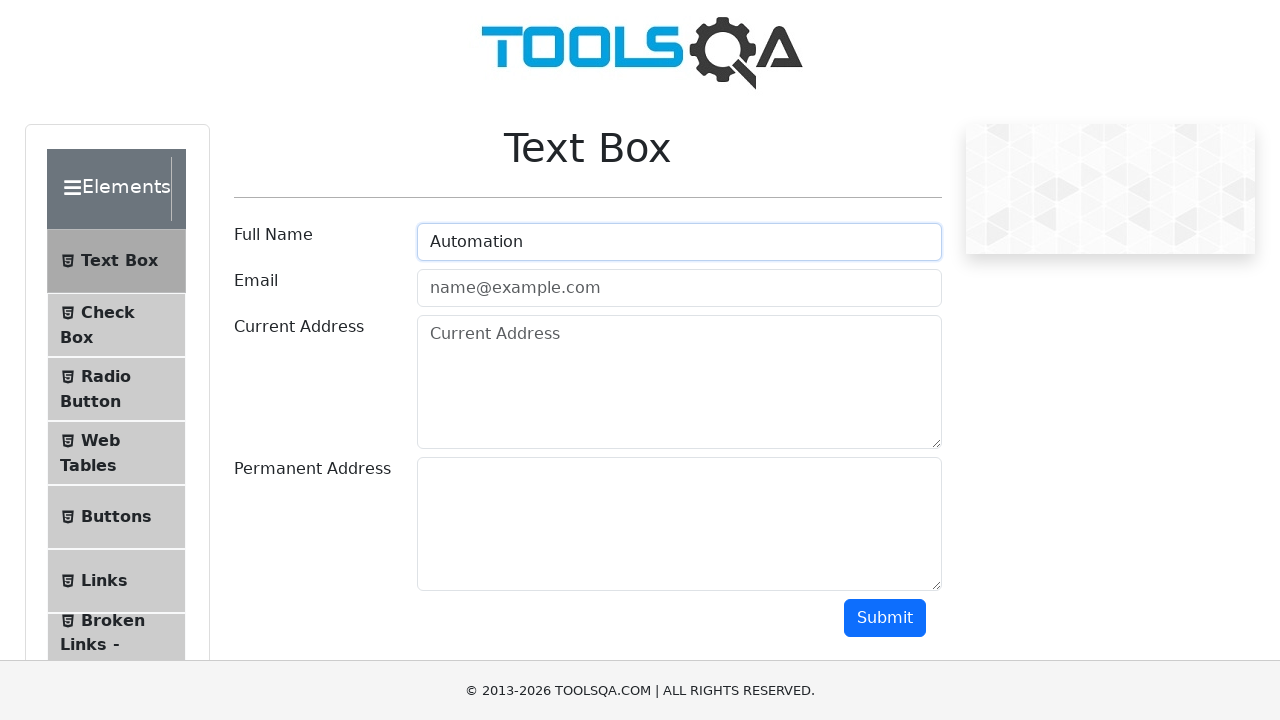

Filled Email field with 'Testing@gmail.com' on (//input[@autocomplete='off'])[2]
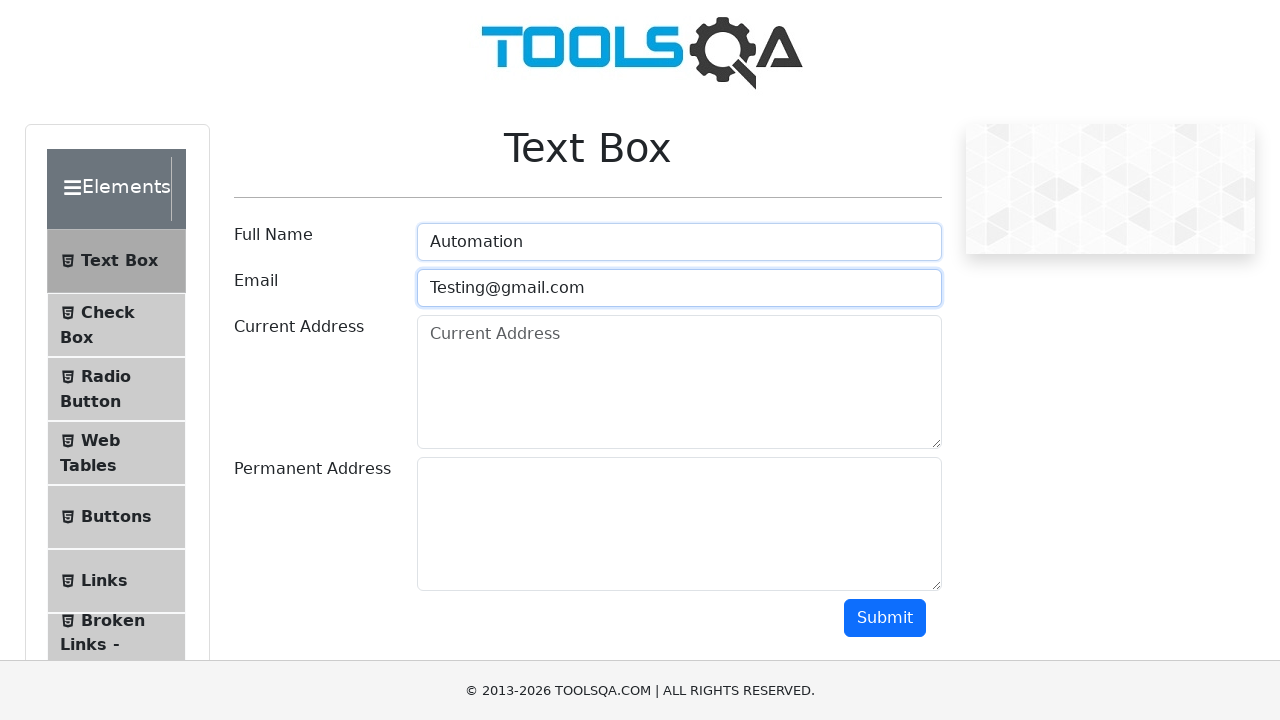

Filled Current Address field with 'Testing Current Address' on (//textarea[@class='form-control'])[1]
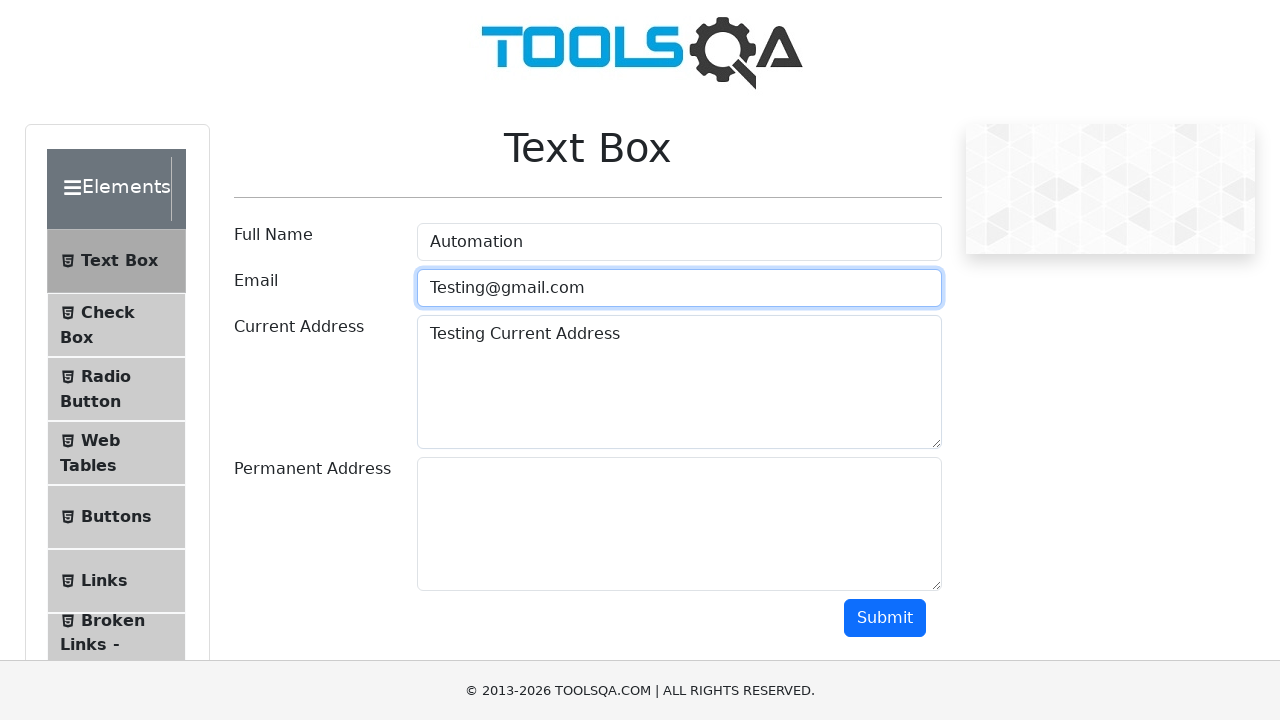

Filled Permanent Address field with 'Testing Permanent Address' on (//textarea[@class='form-control'])[2]
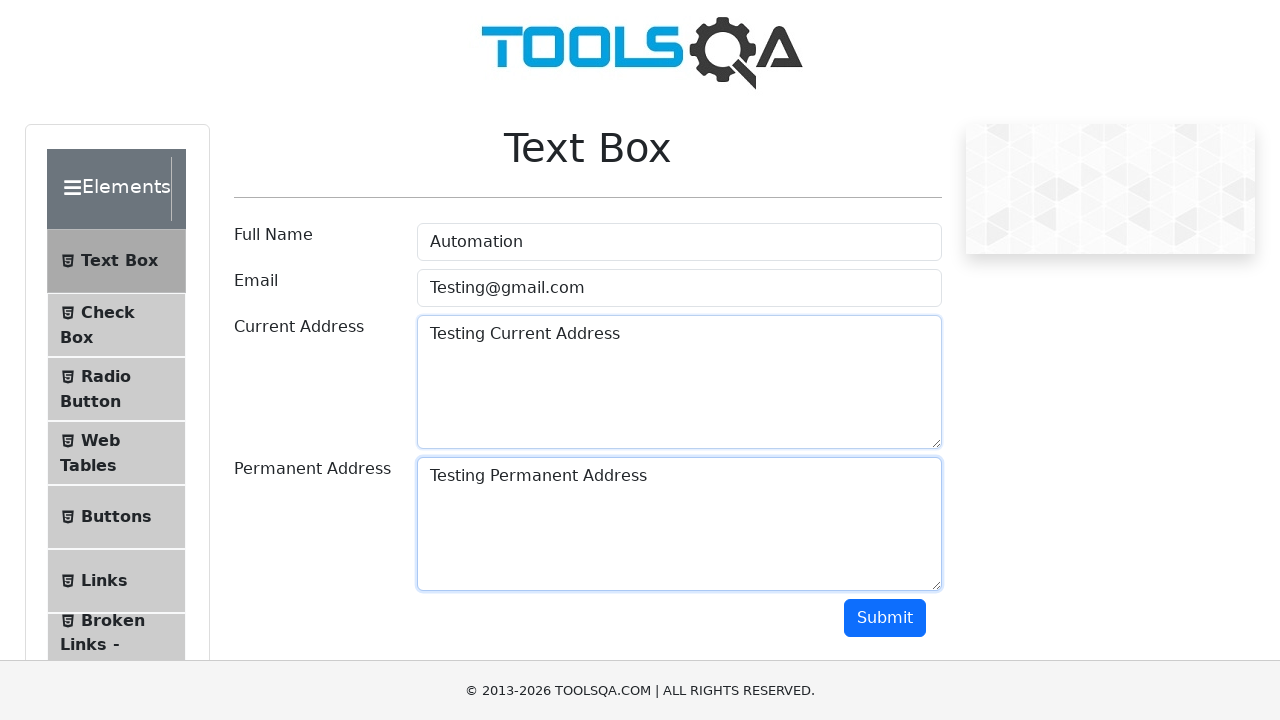

Clicked Submit button to submit the form at (885, 618) on (//button[@type='button'])[2]
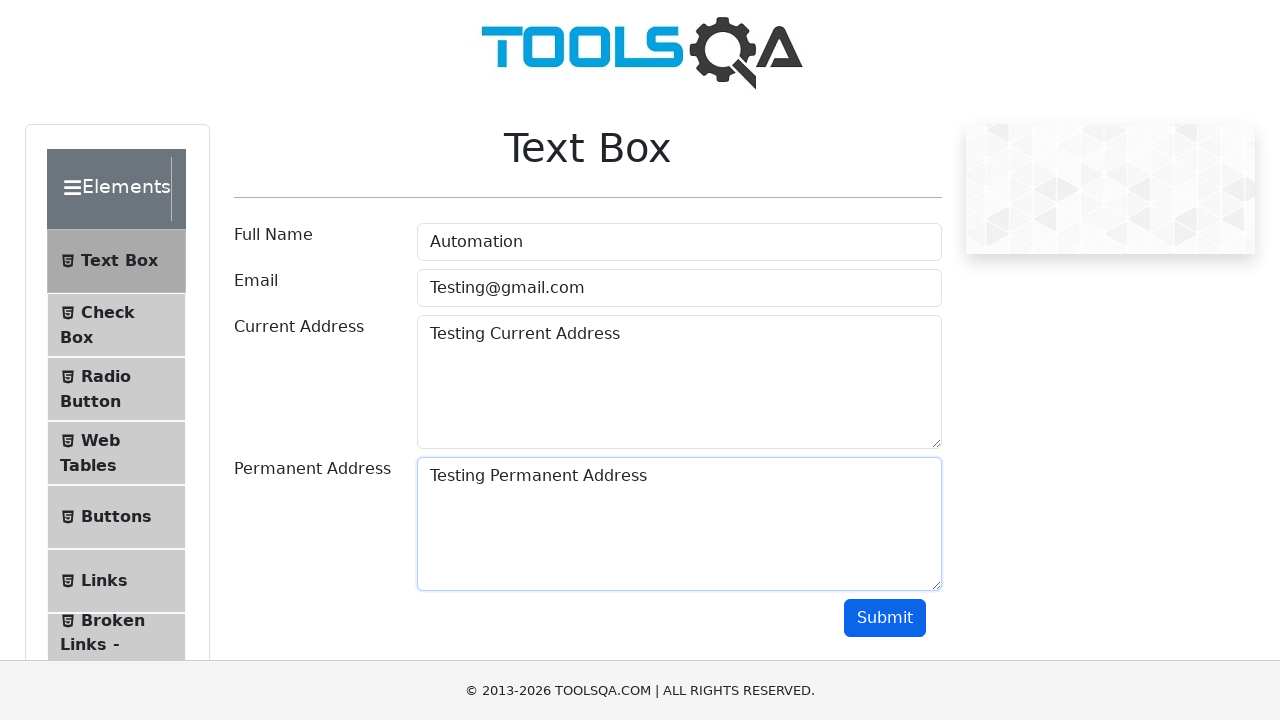

Form submission results loaded and displayed
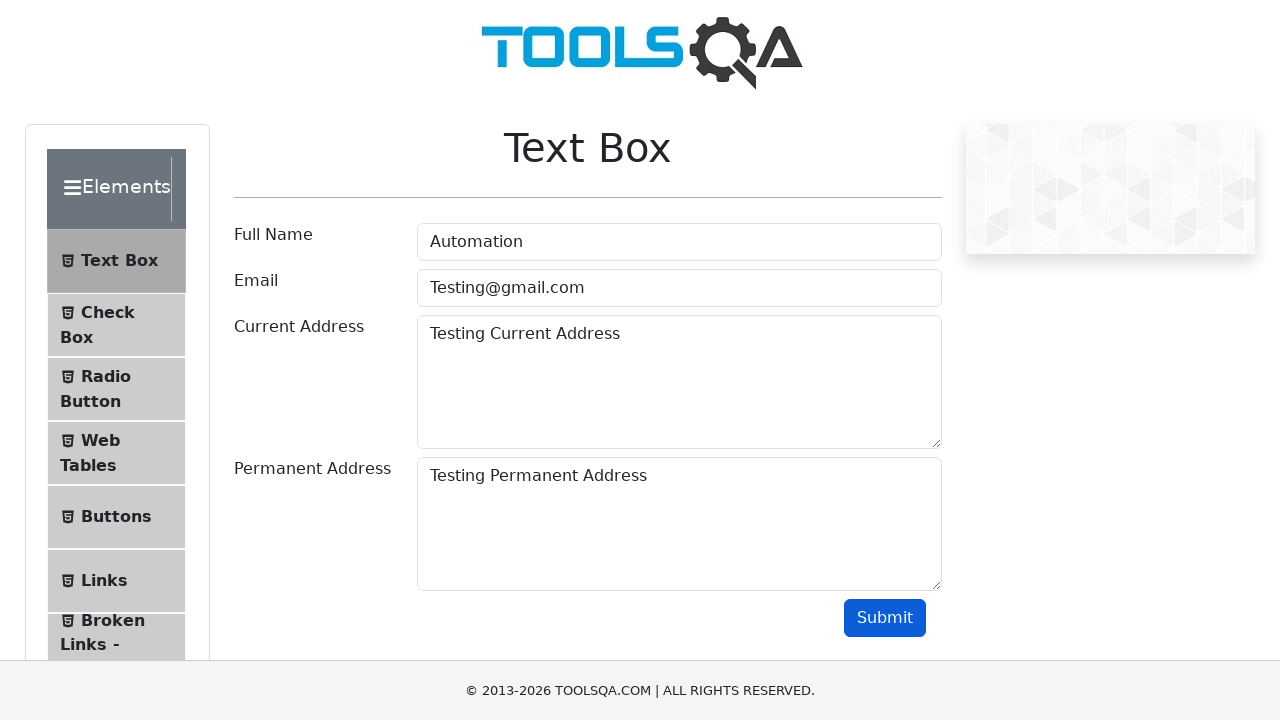

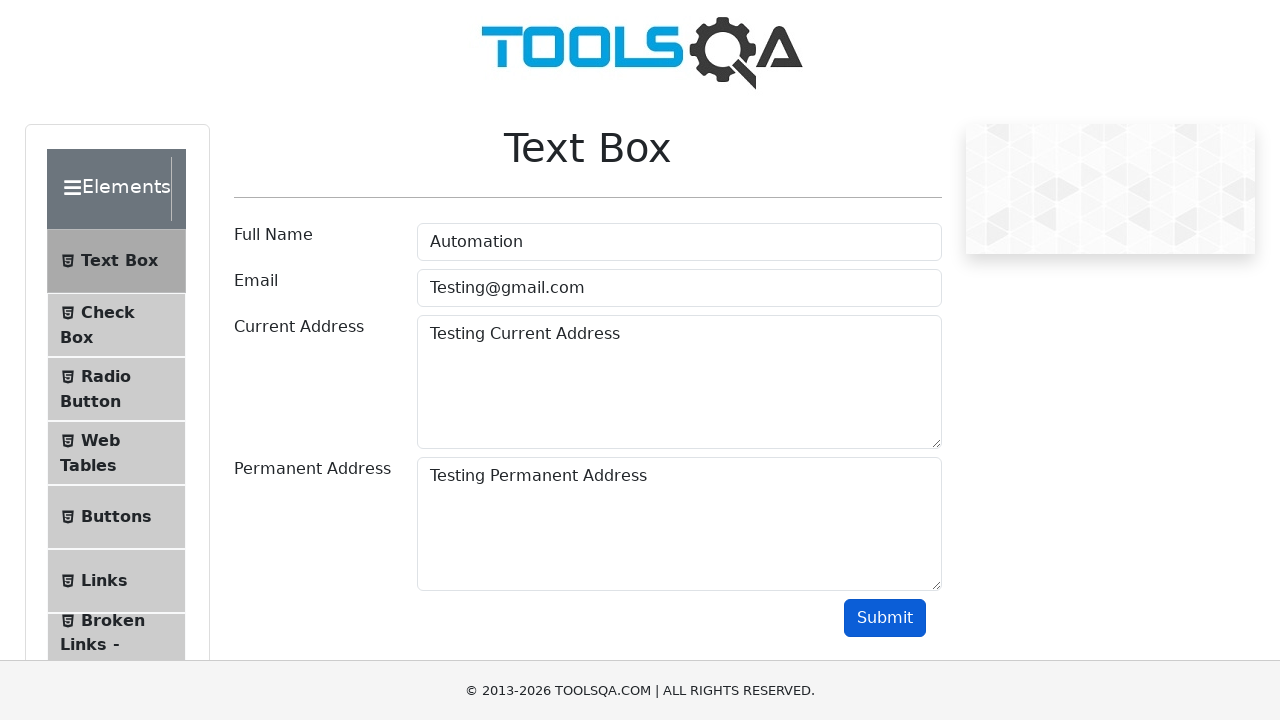